Tests login functionality with valid demo credentials and verifies successful navigation to inventory page

Starting URL: https://www.saucedemo.com/

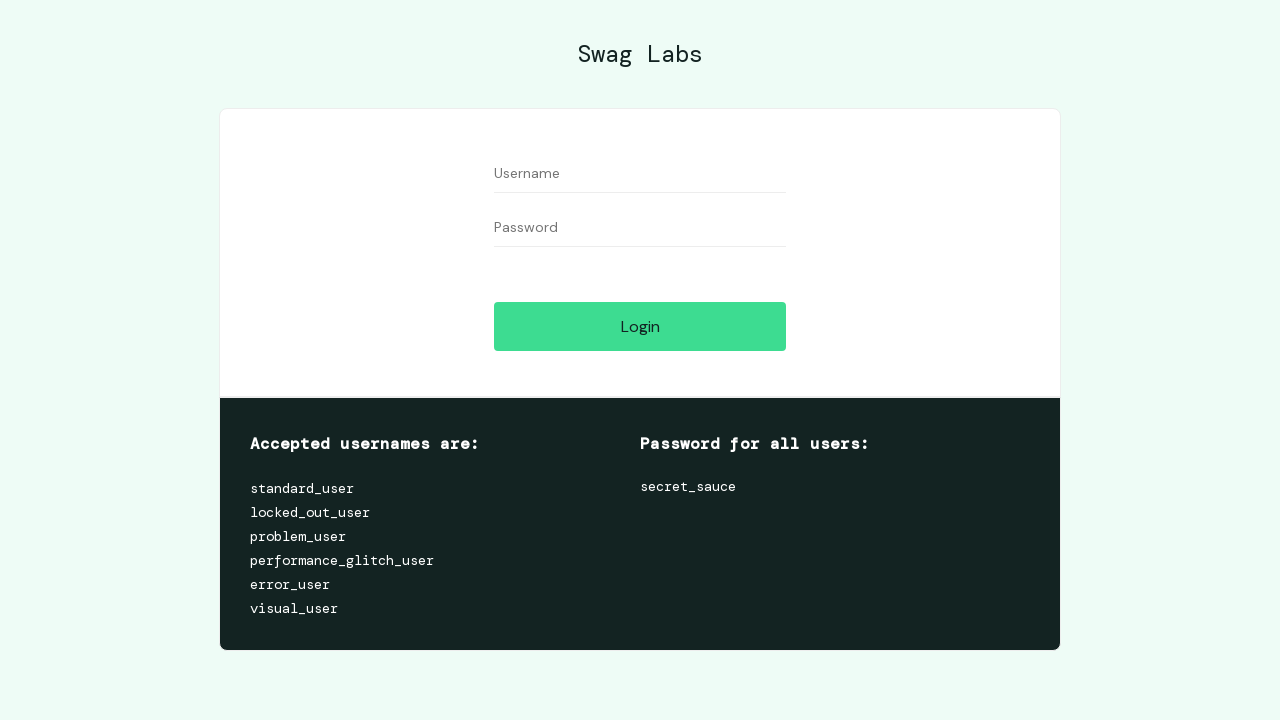

Filled username field with 'standard_user' on input#user-name
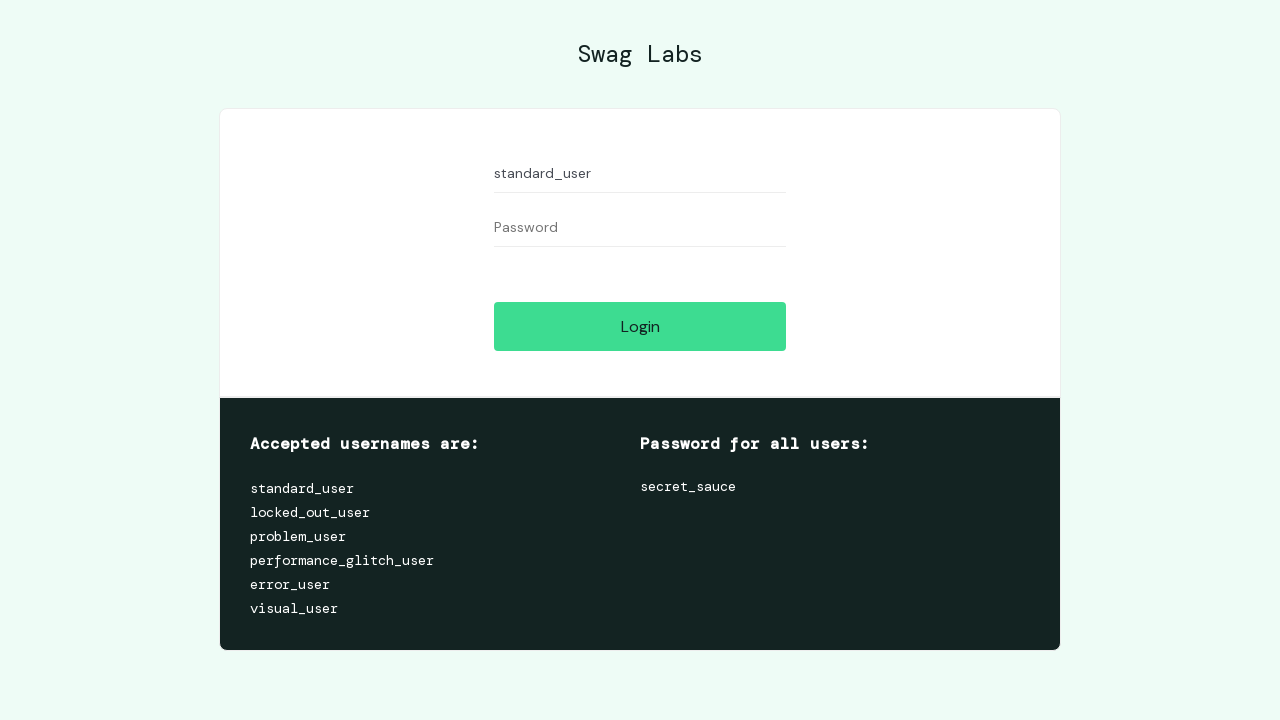

Filled password field with 'secret_sauce' on input#password
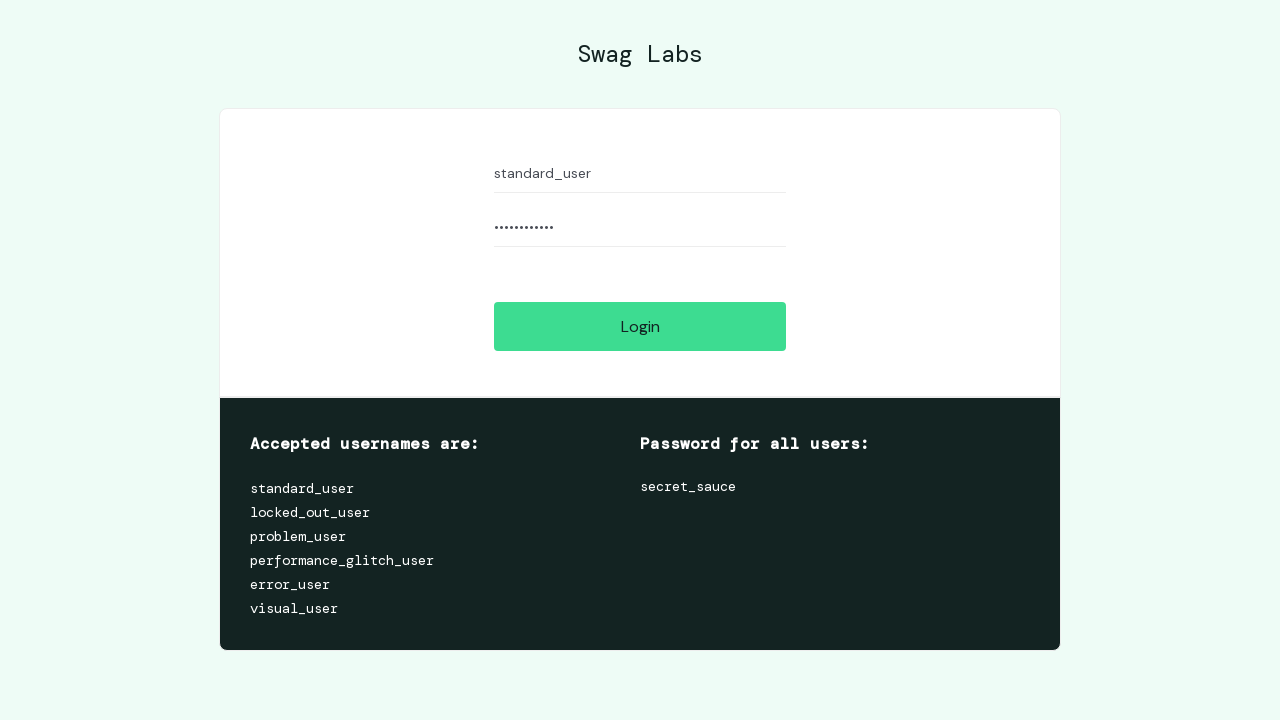

Submitted login form by pressing Enter on input#password
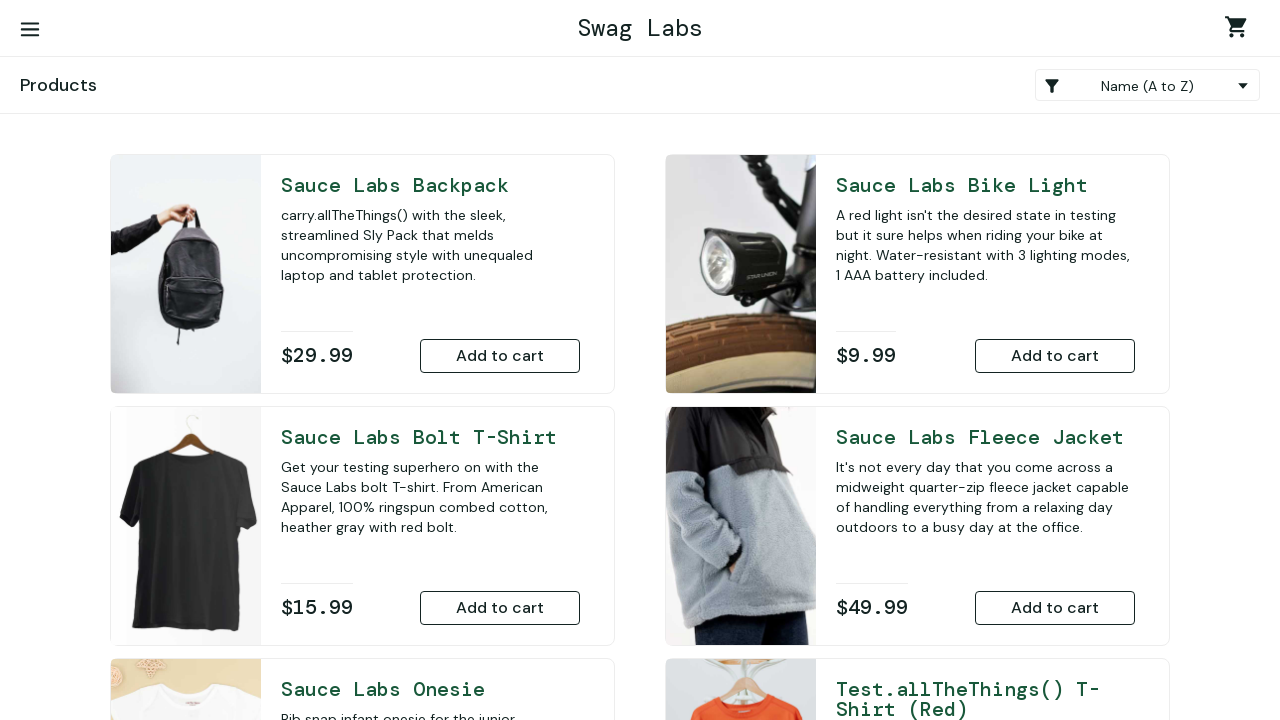

Waited for navigation to inventory page
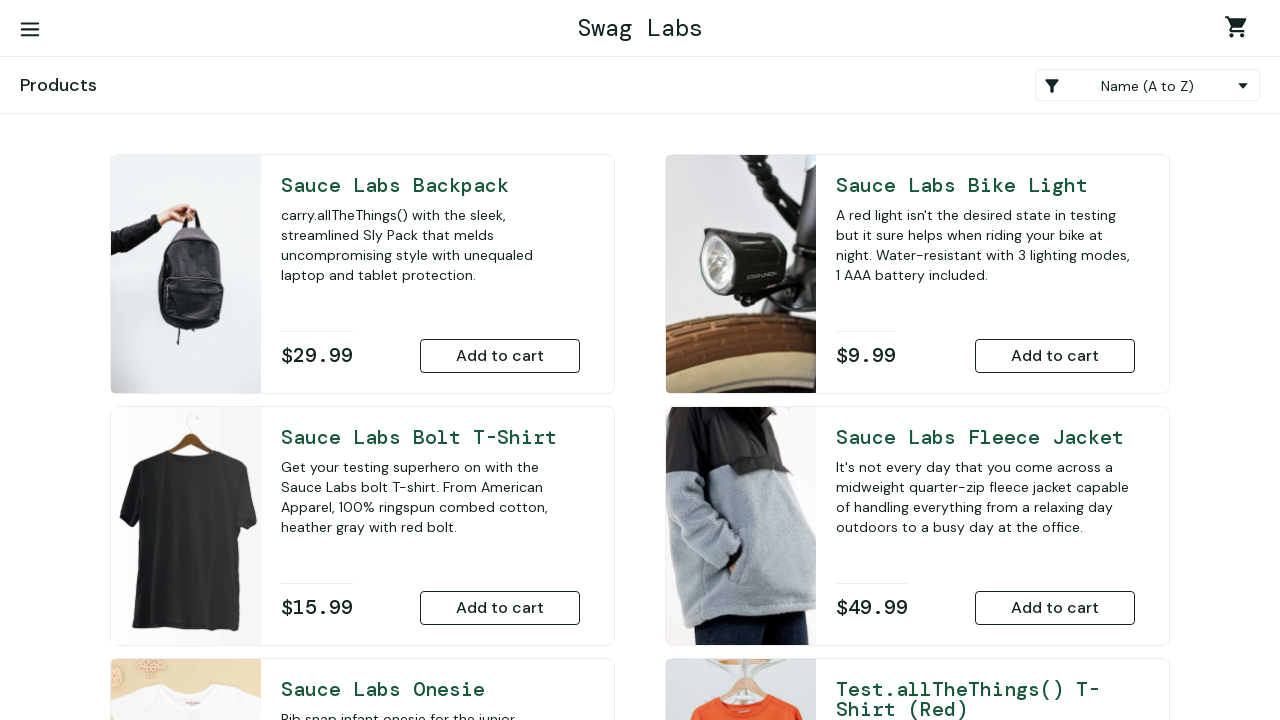

Retrieved current URL from browser
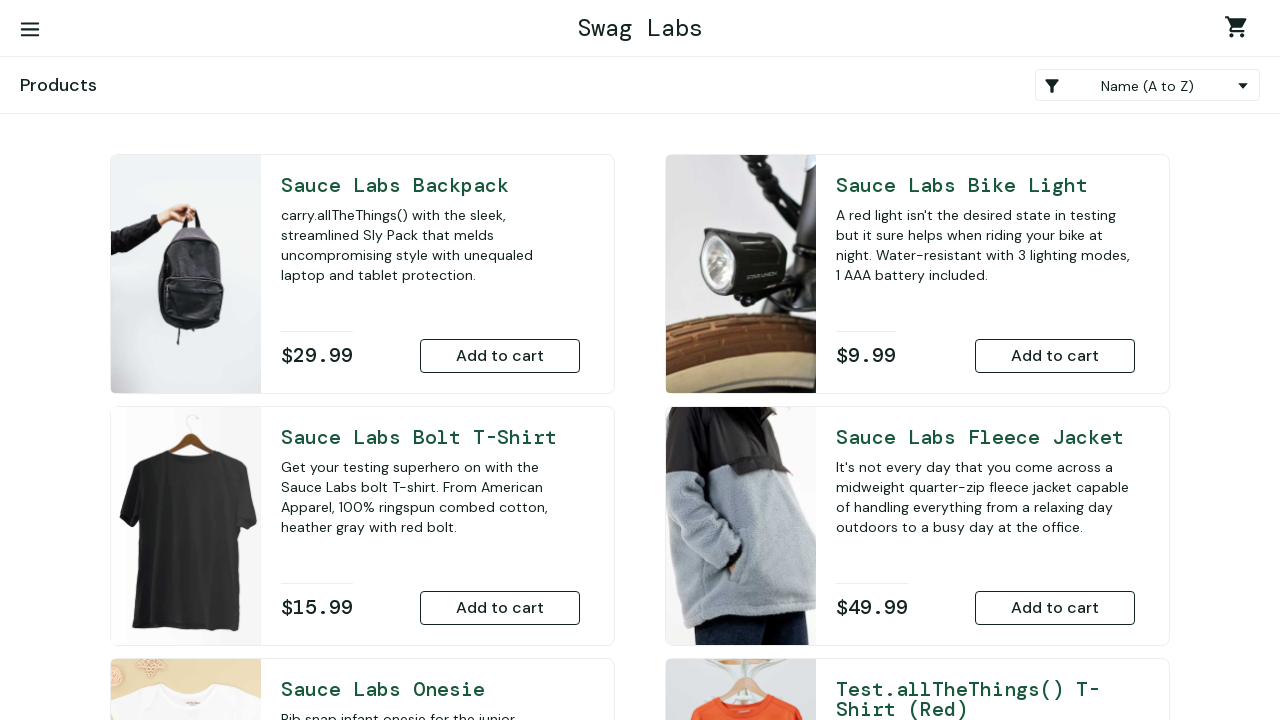

Verified successful navigation to inventory page (URL contains 'inventory.html')
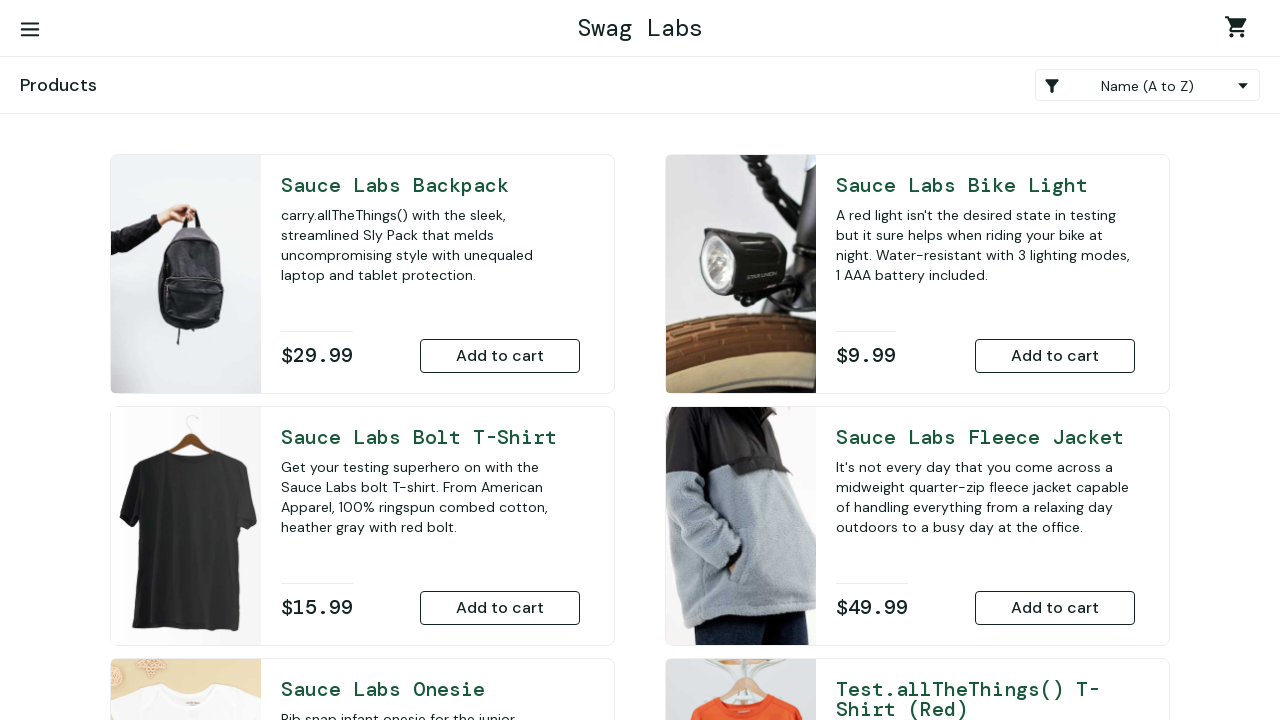

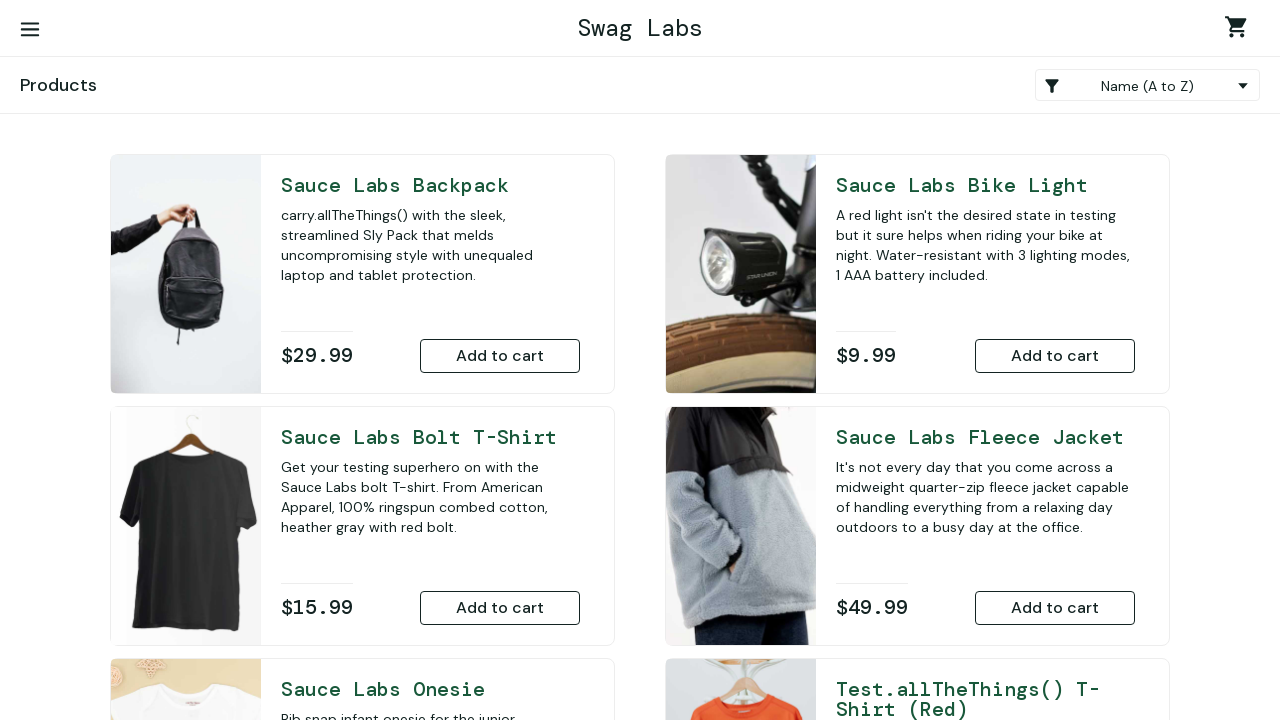